Tests multi-step navigation on Artillery website by visiting the home page, cloud page, and docs page in sequence.

Starting URL: https://www.artillery.io

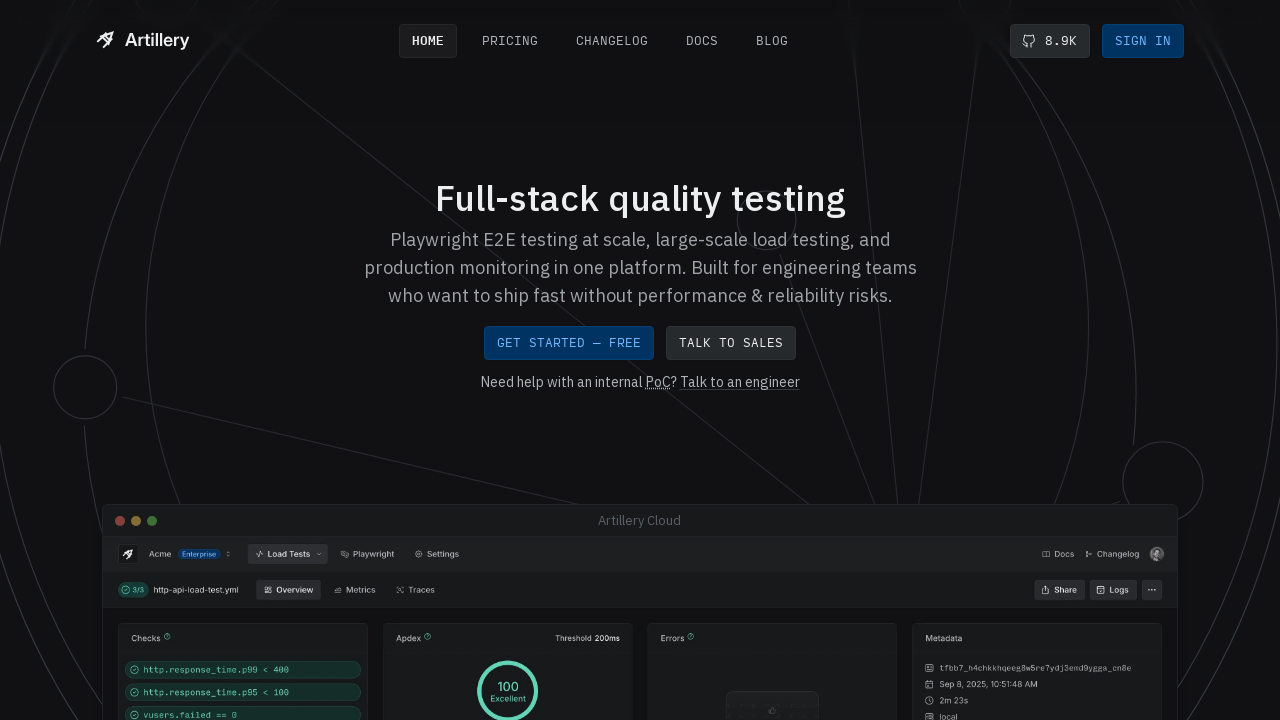

Navigated to Artillery home page
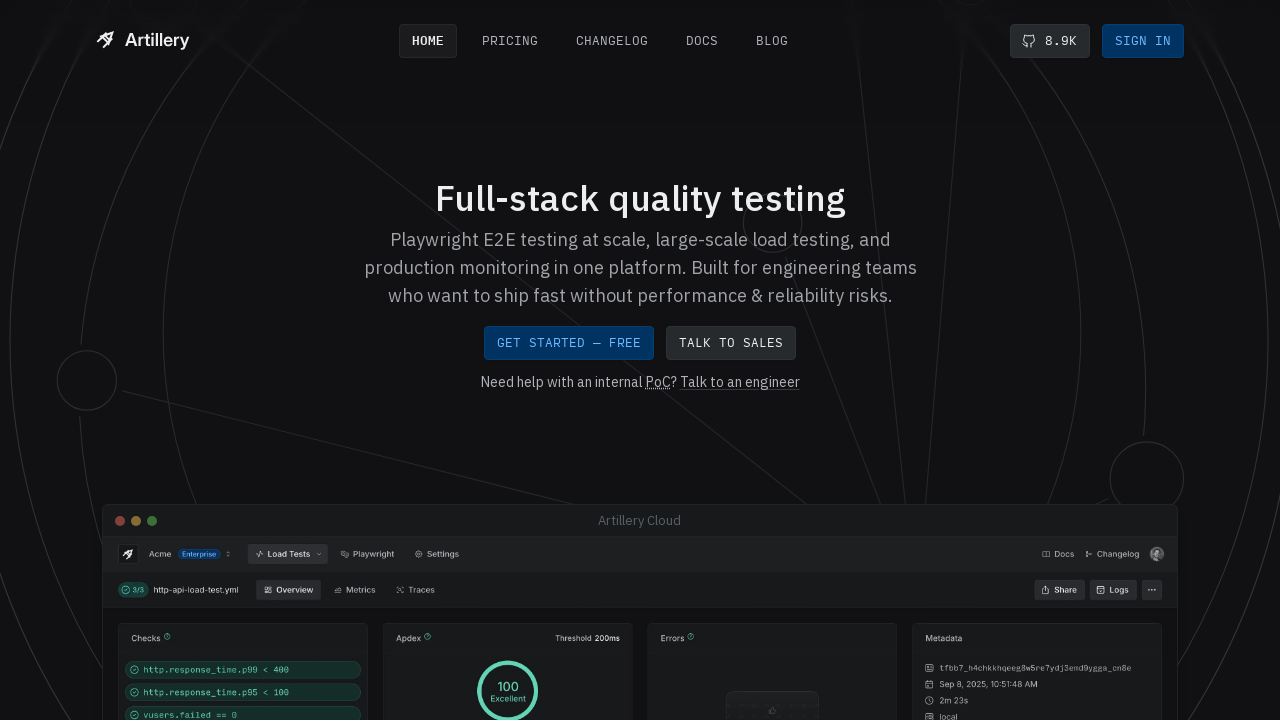

Navigated to Artillery cloud page
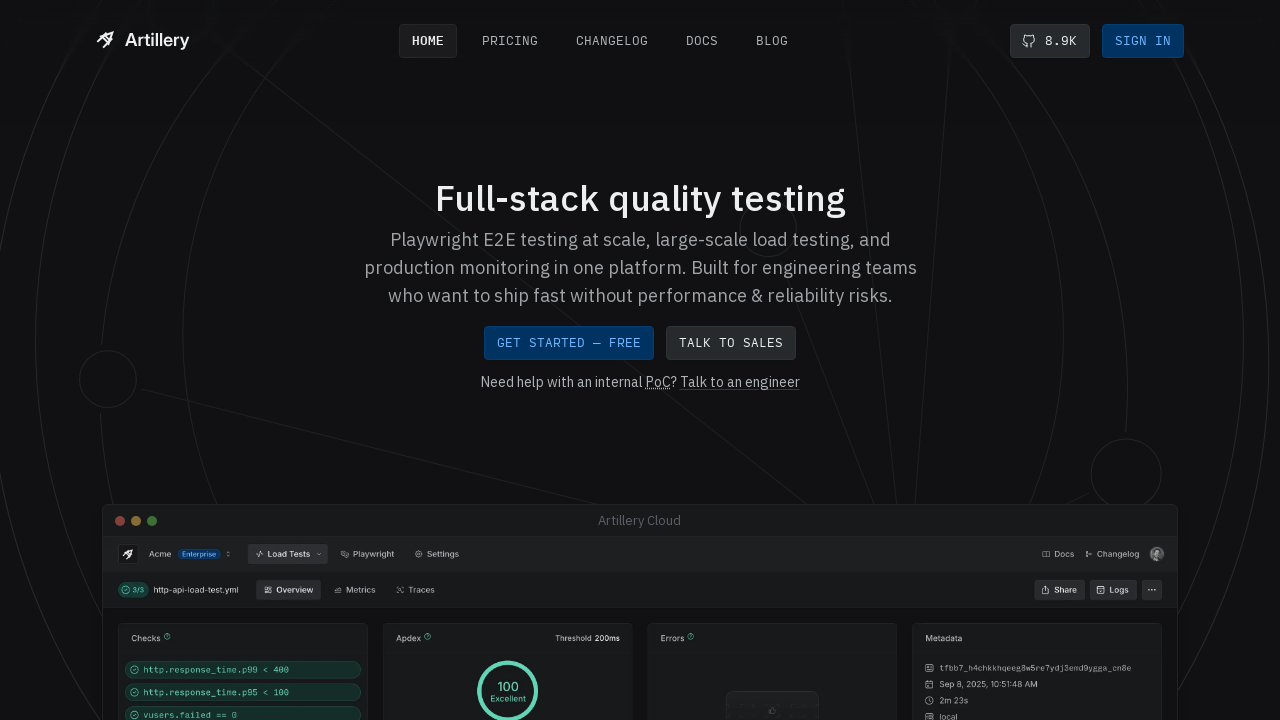

Navigated to Artillery docs page
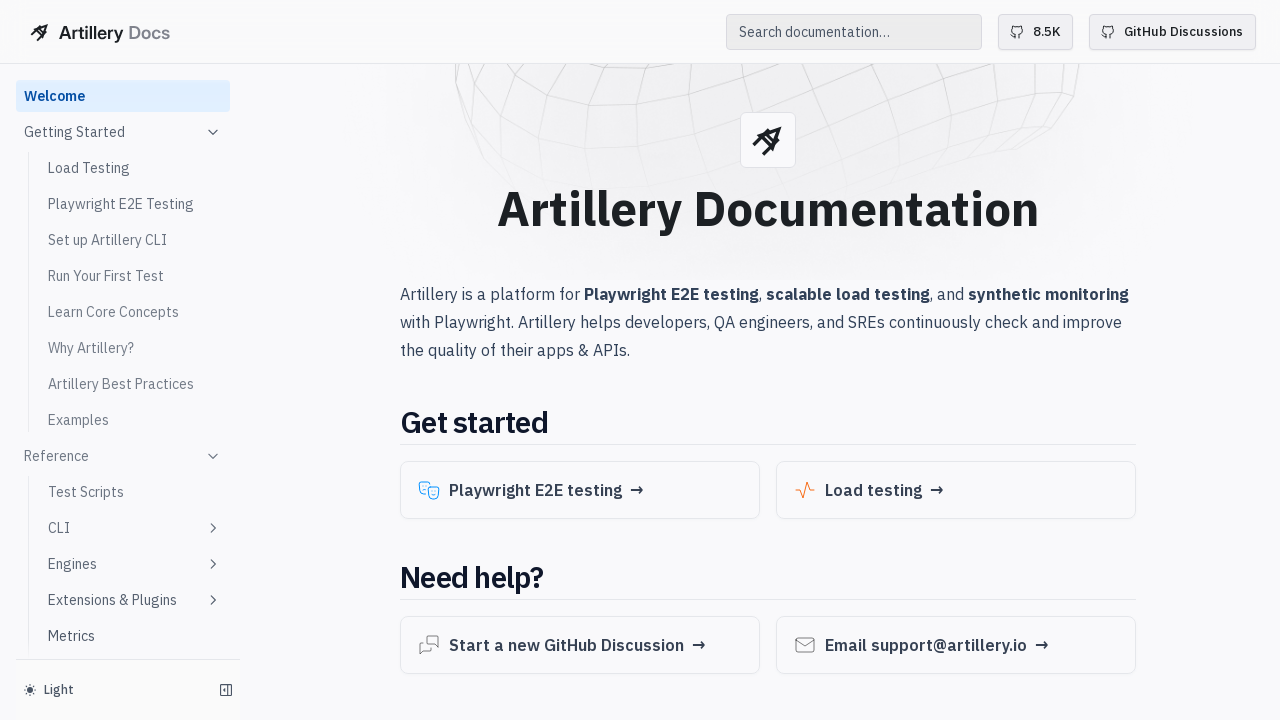

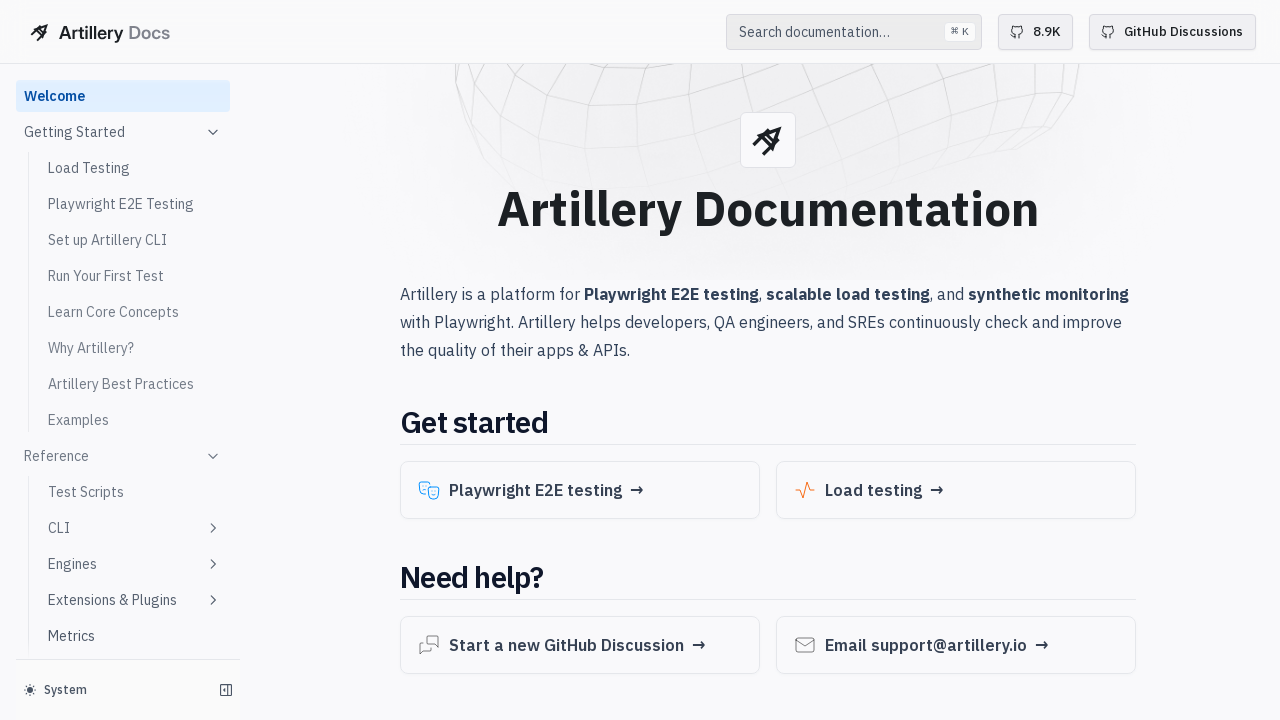